Tests the first JavaScript alert by clicking the "Click for JS Alert" button, verifying the alert text, and accepting the alert.

Starting URL: https://the-internet.herokuapp.com/javascript_alerts

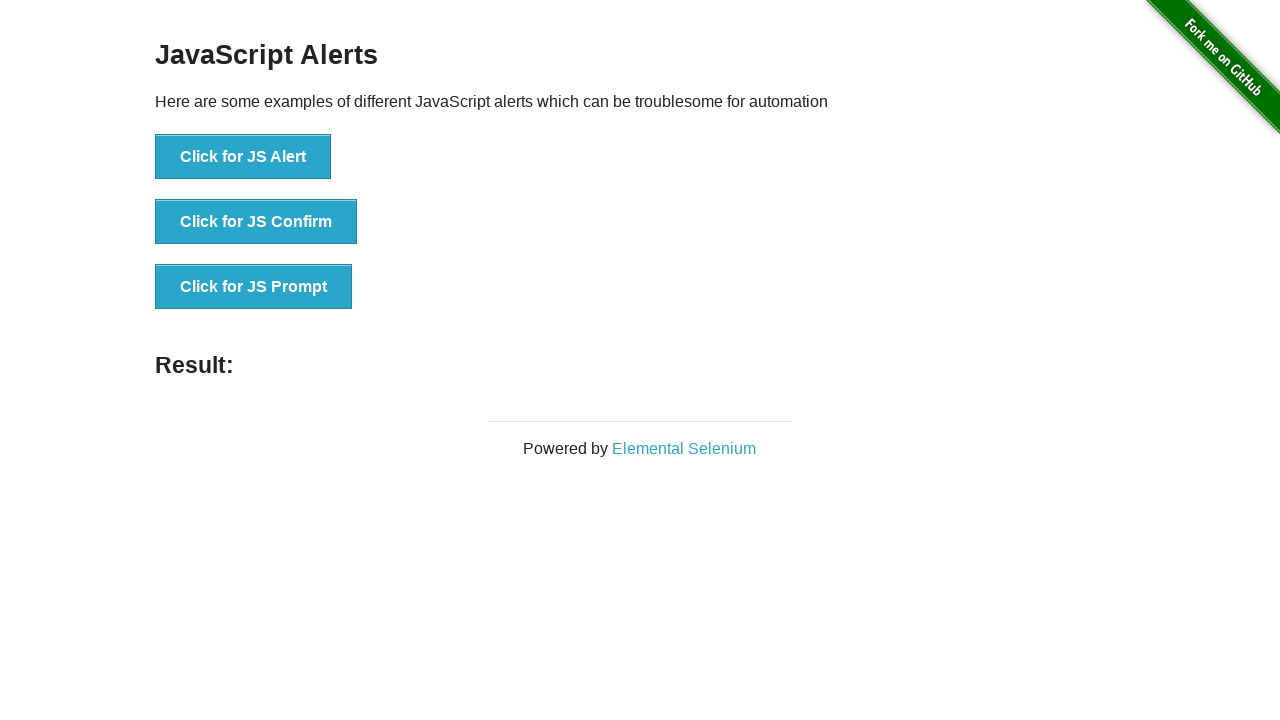

Clicked 'Click for JS Alert' button at (243, 157) on xpath=//*[text()='Click for JS Alert']
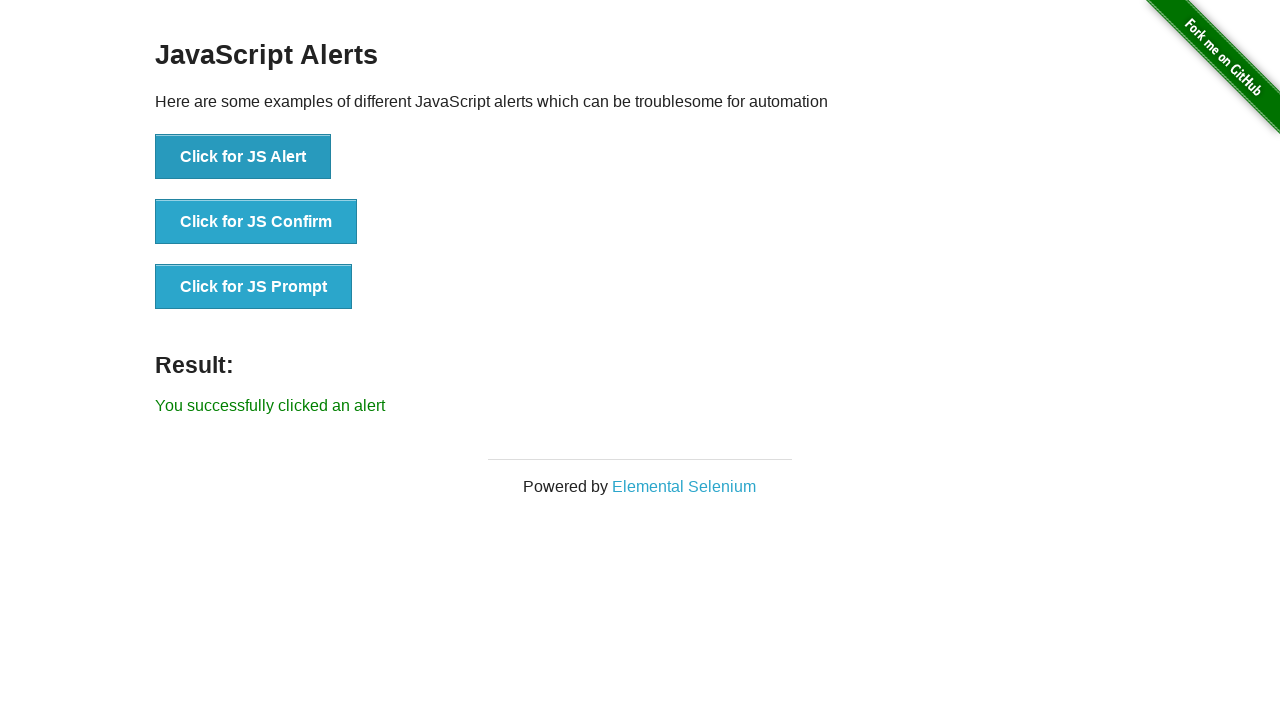

Set up dialog handler to accept alerts
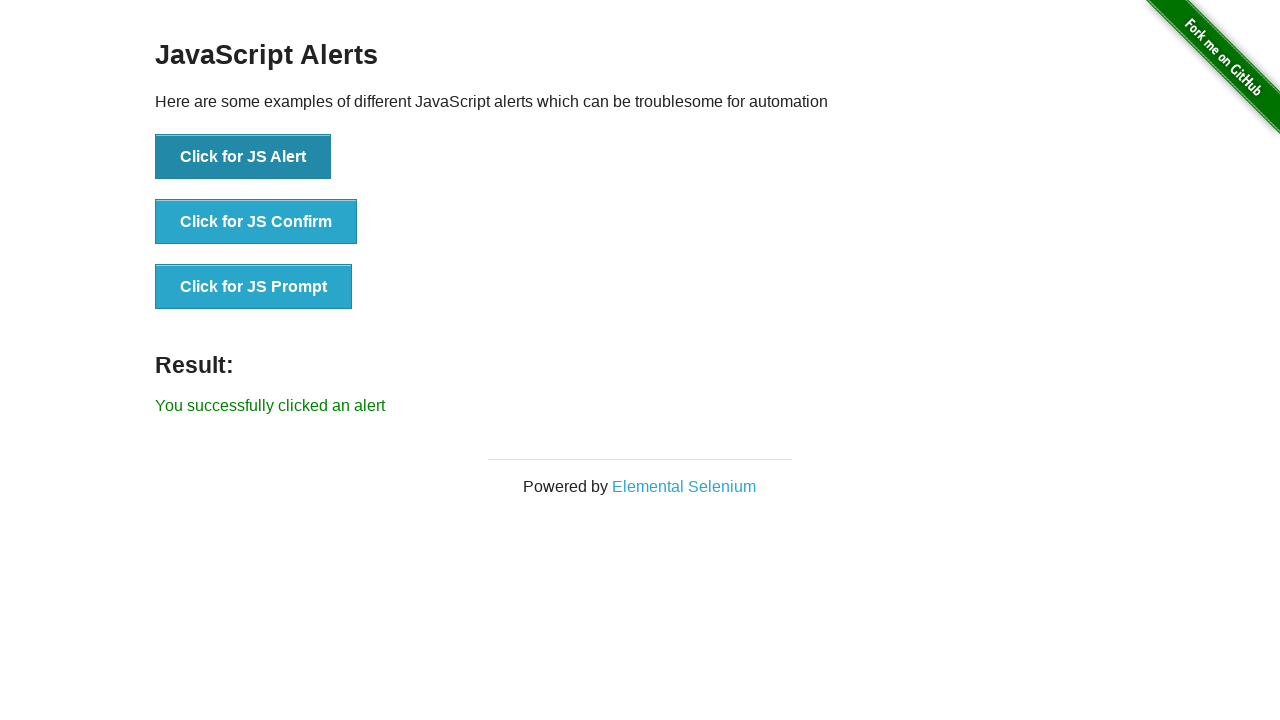

Clicked 'Click for JS Alert' button to trigger the JavaScript alert at (243, 157) on xpath=//*[text()='Click for JS Alert']
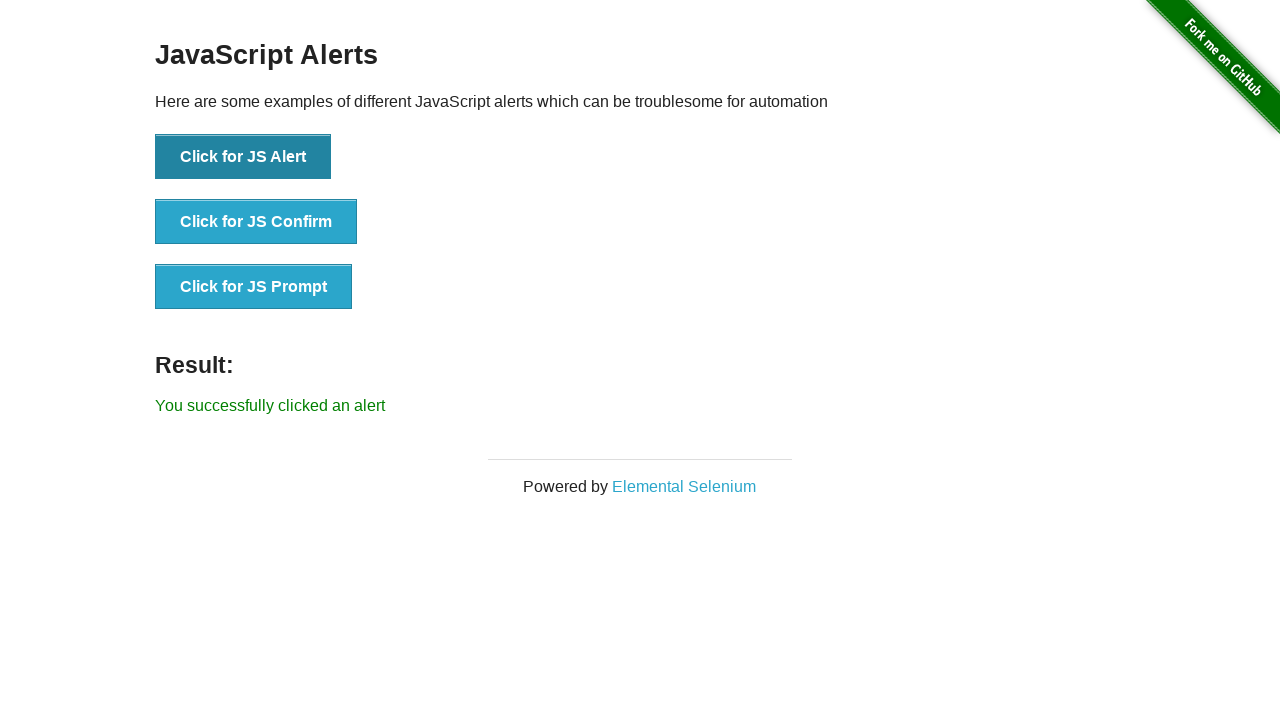

Waited for result element to appear after accepting alert
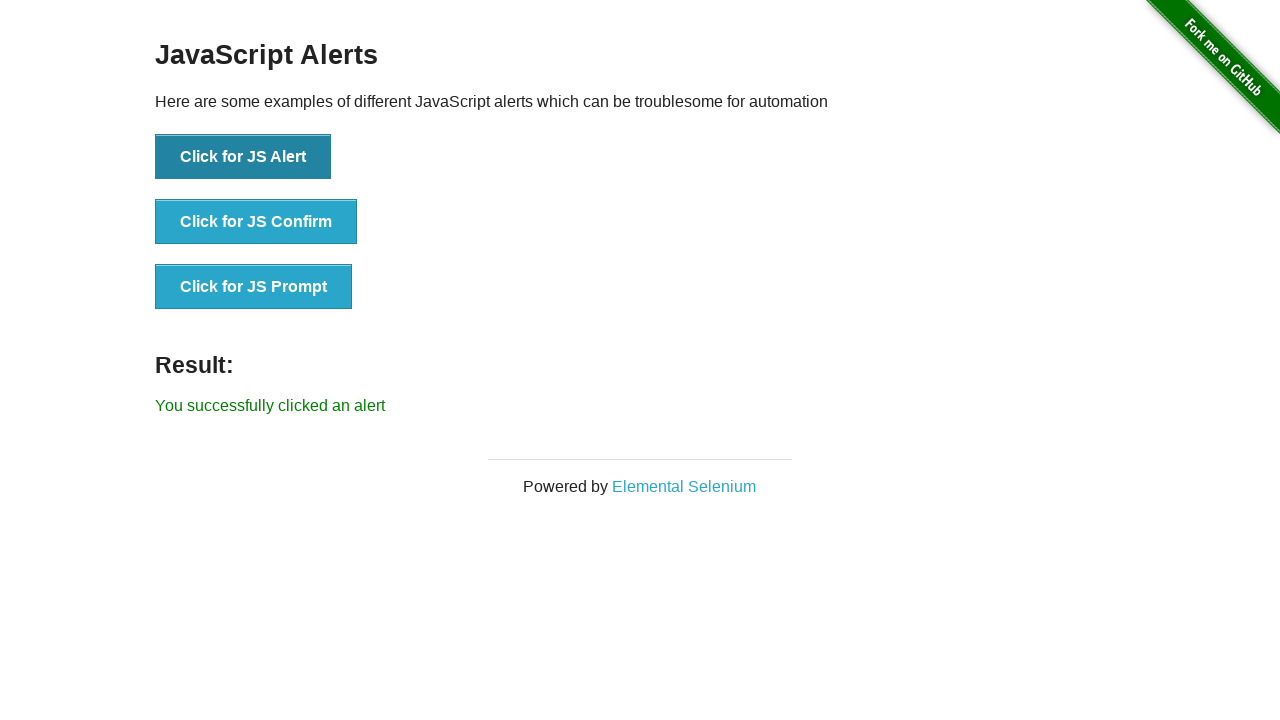

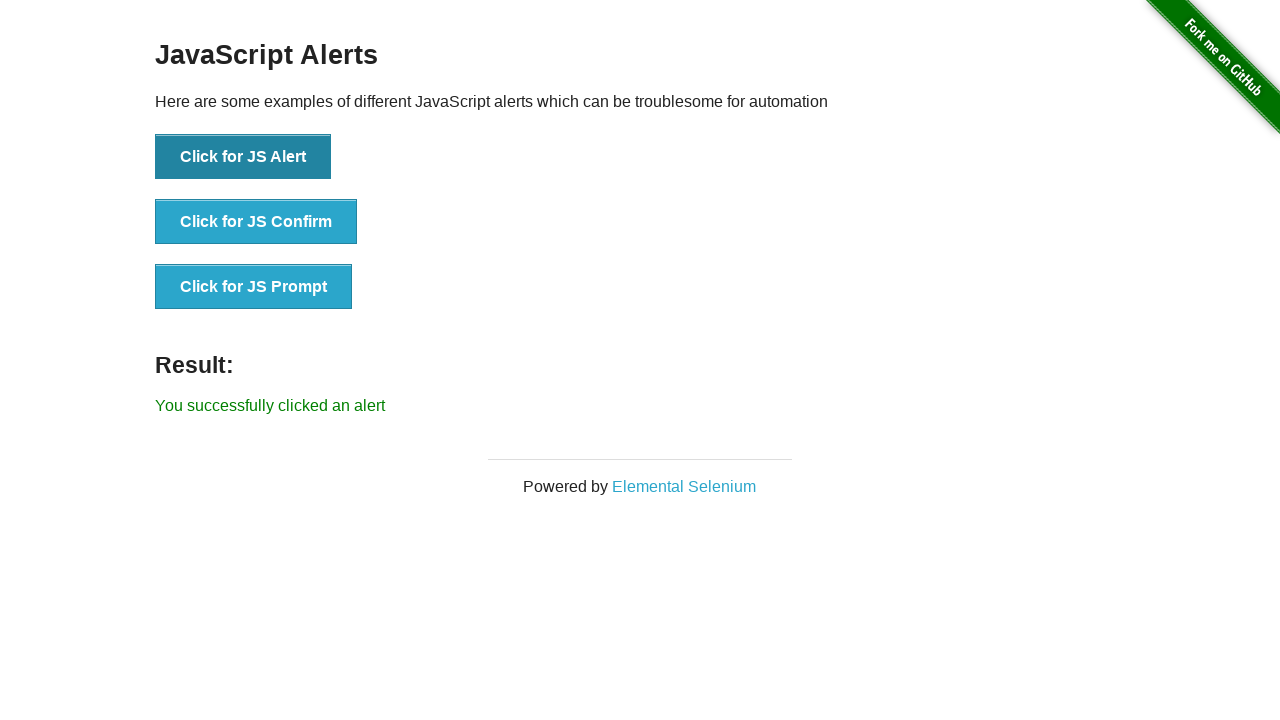